Clicks on the Cart link in the footer and verifies the cart page opens

Starting URL: http://intershop5.skillbox.ru/

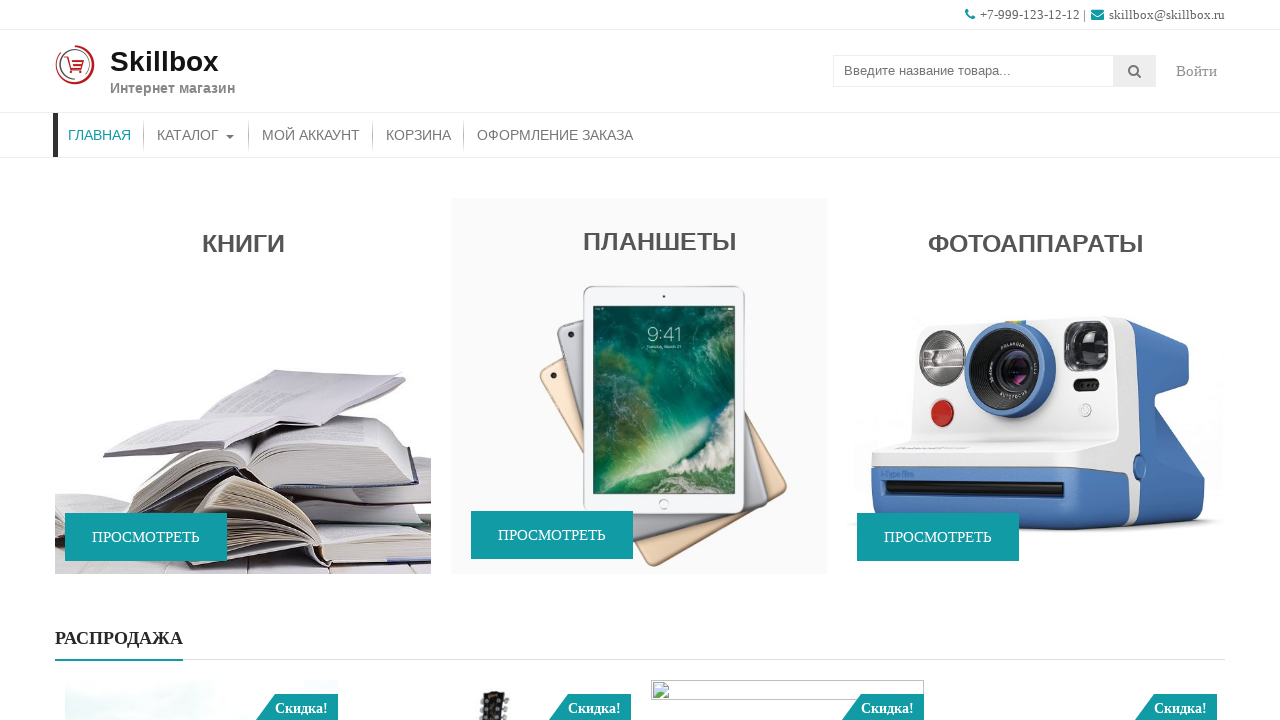

Clicked on Cart link in footer at (691, 460) on .top-footer-block [href$='cart/']
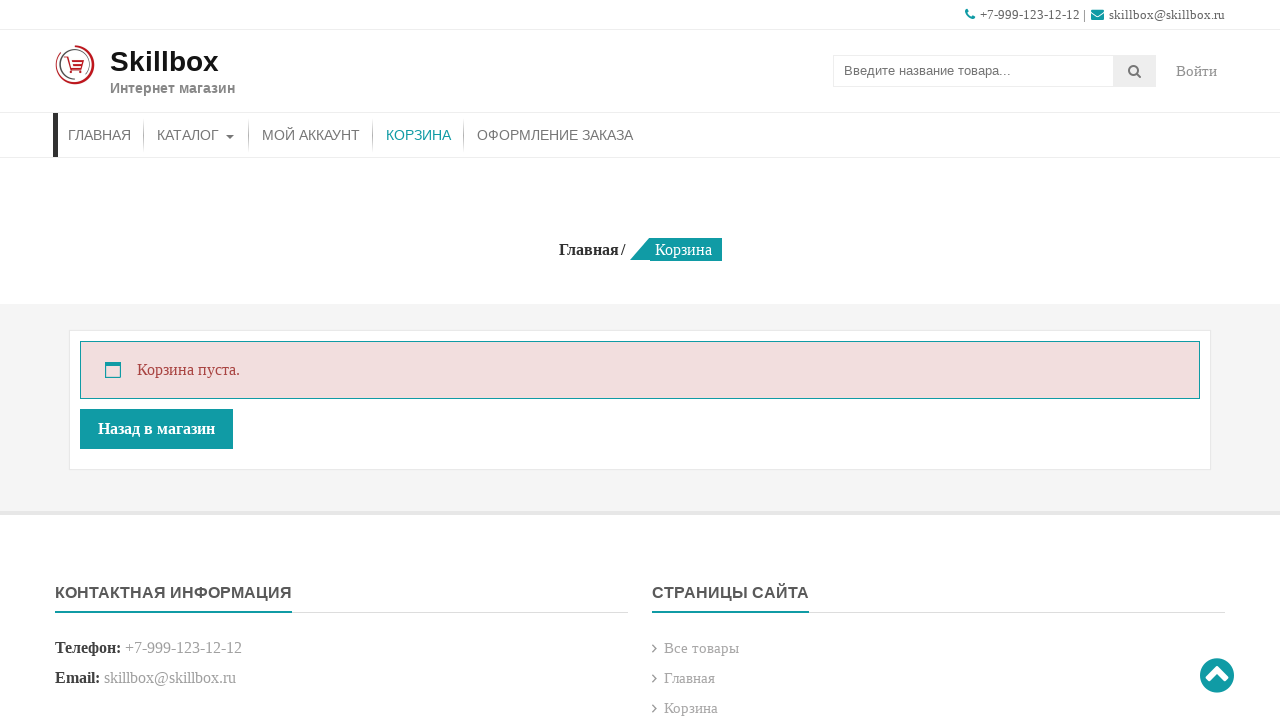

Cart page loaded and page header is visible
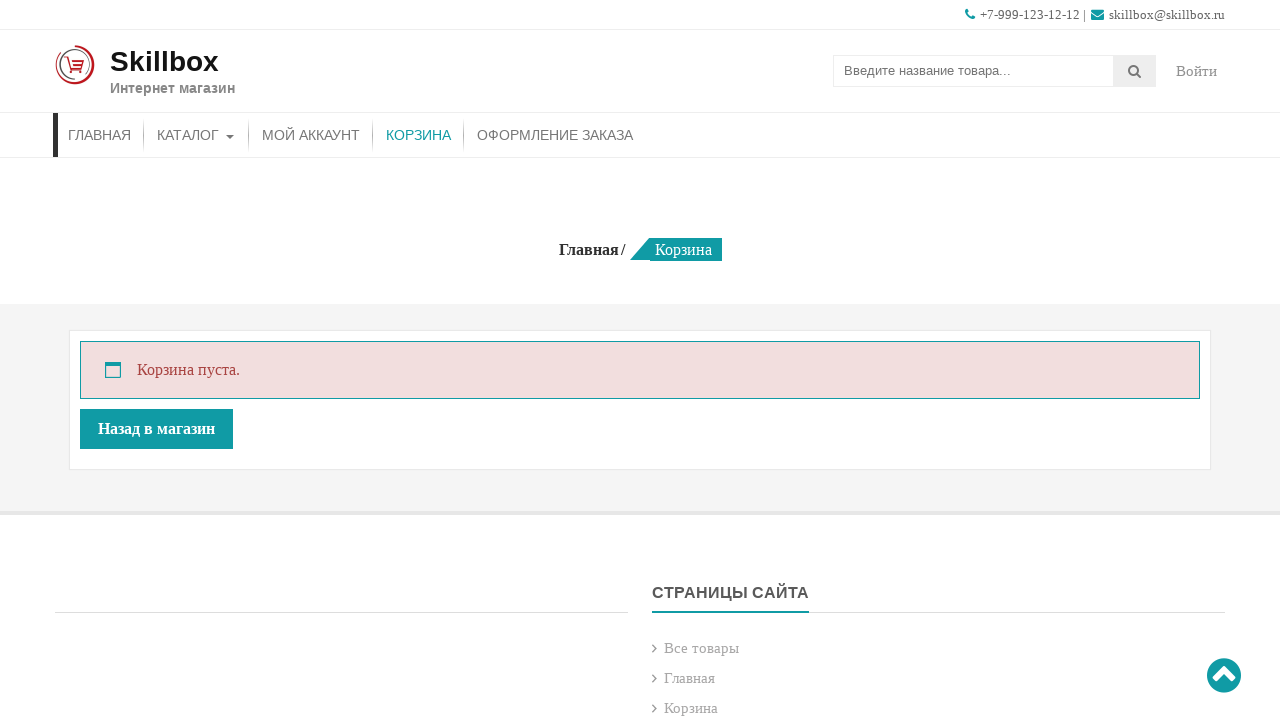

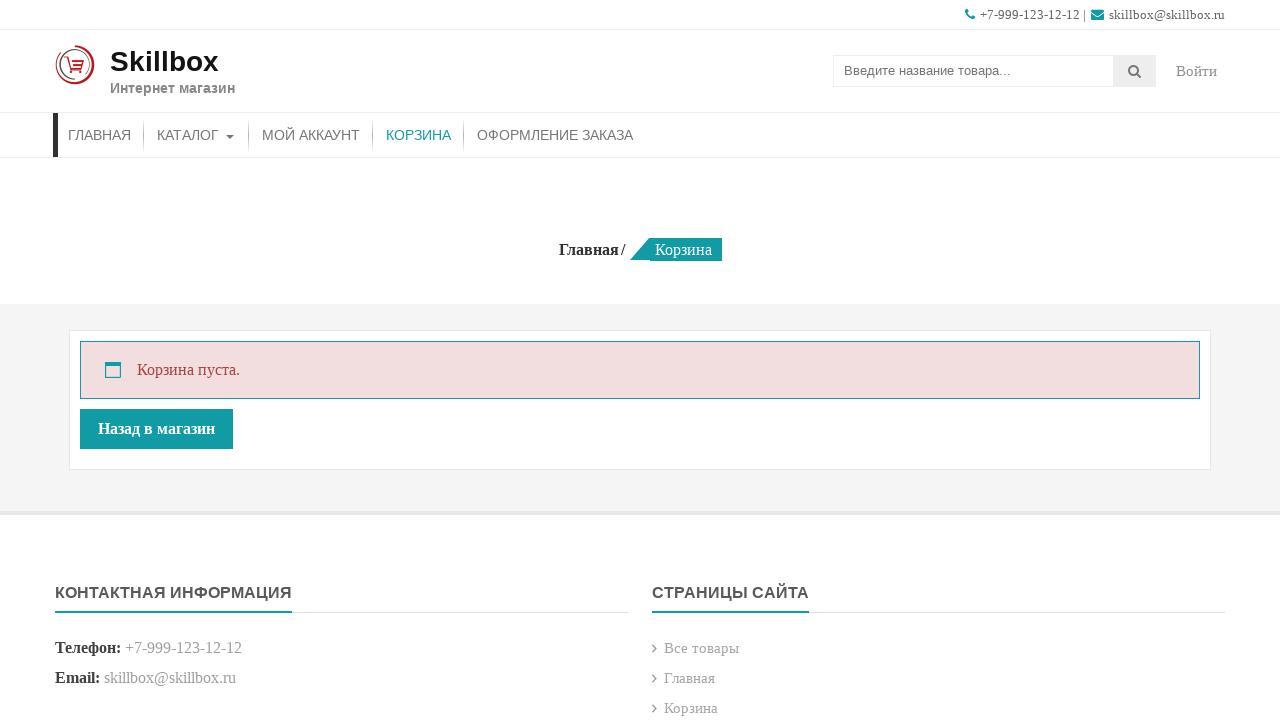